Tests AJAX request functionality by clicking a button and waiting for data to load asynchronously

Starting URL: http://www.uitestingplayground.com/ajax

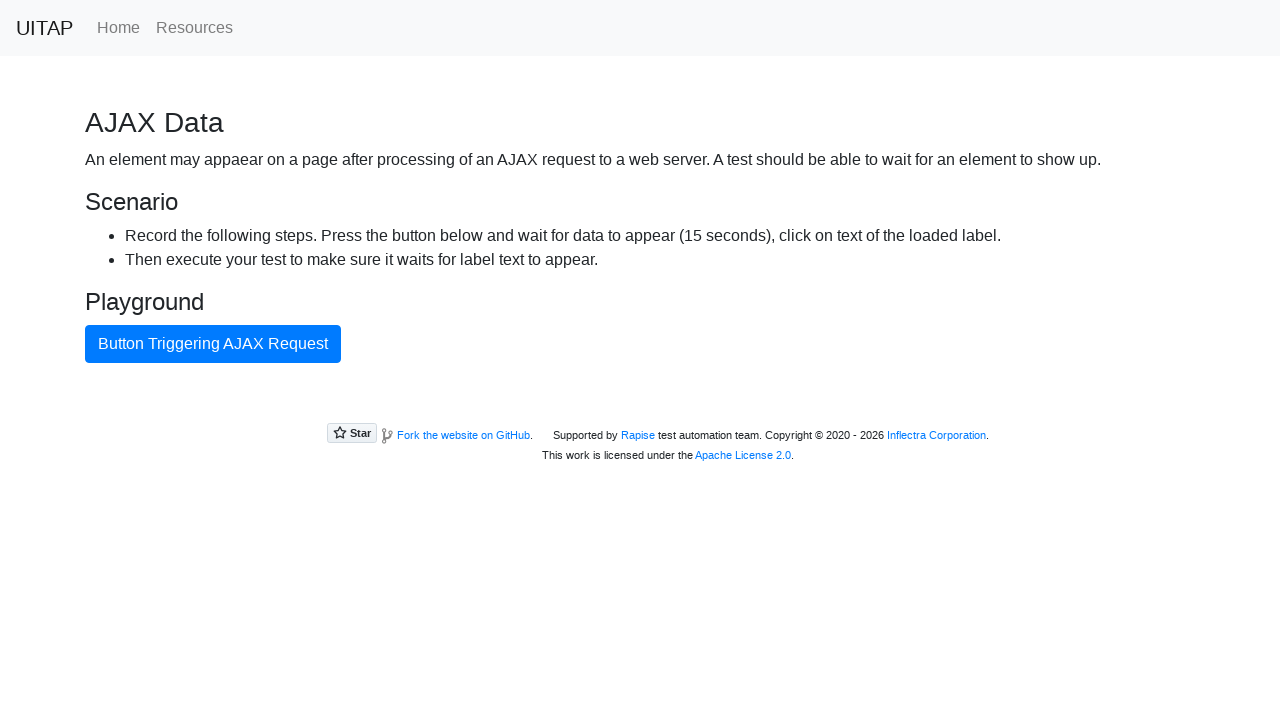

Clicked AJAX button to trigger asynchronous request at (213, 344) on #ajaxButton
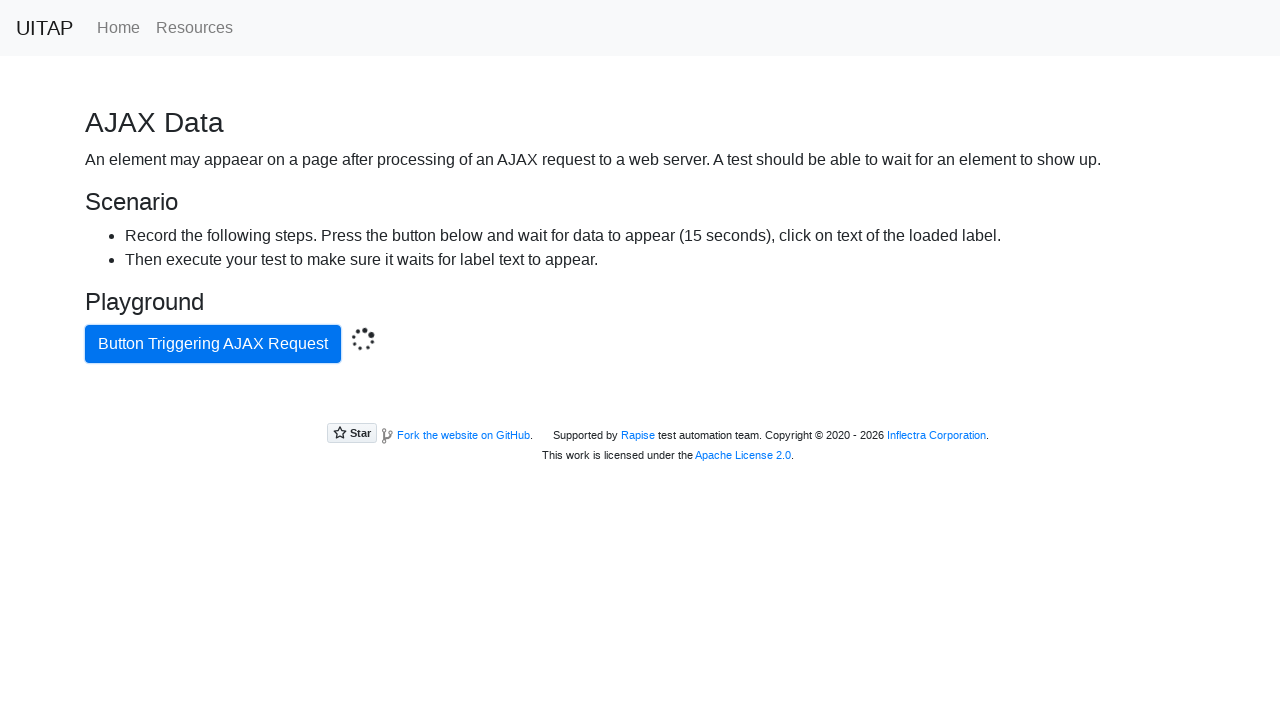

AJAX request completed and success message appeared
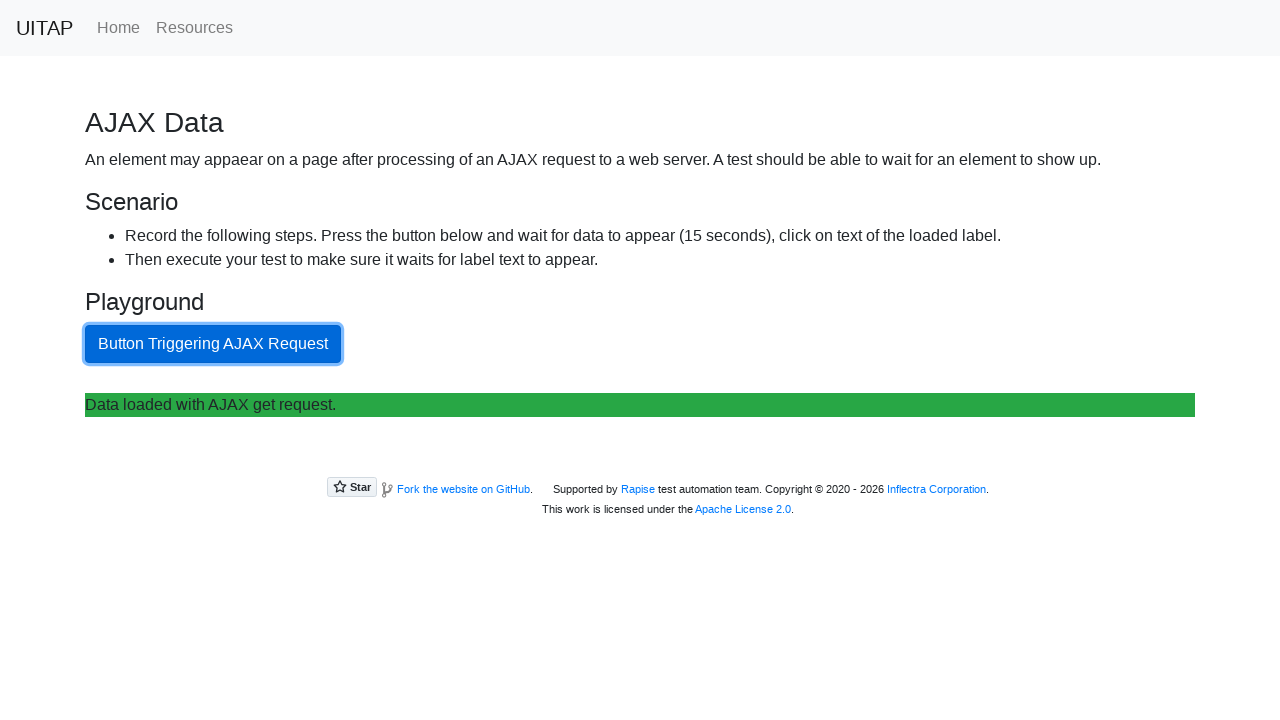

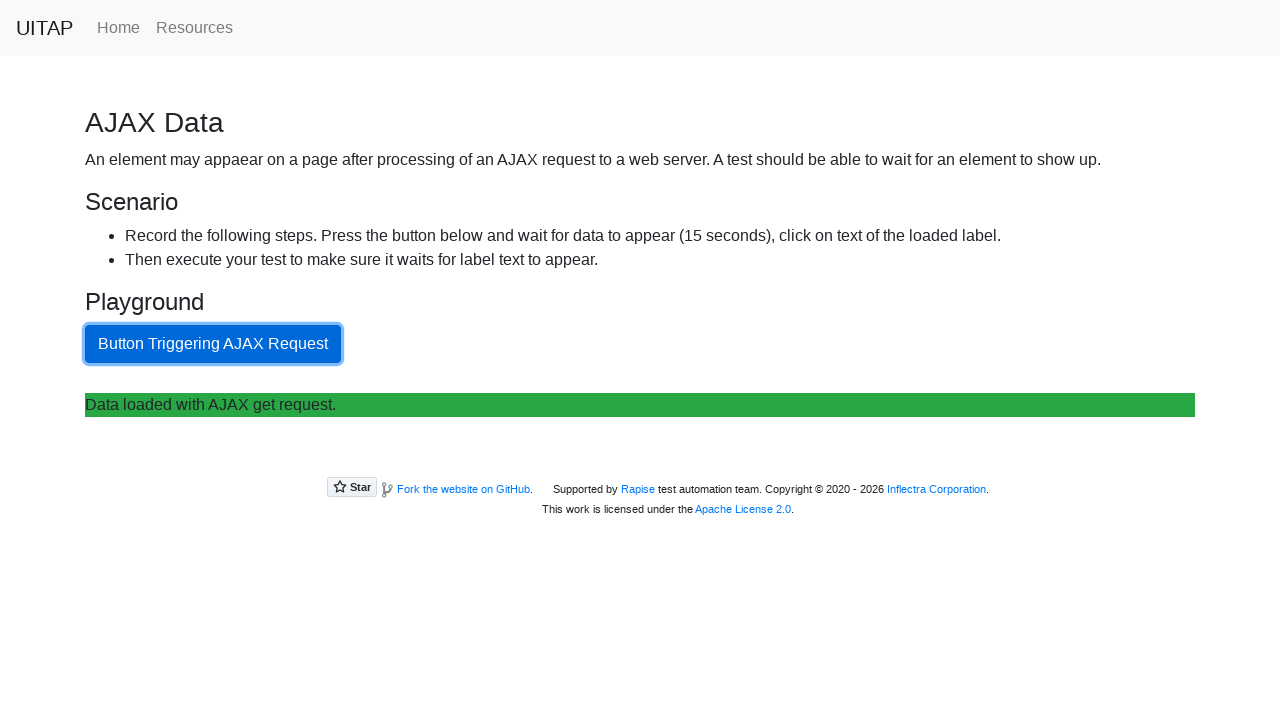